Tests table interactions including reading cell values, clicking column headers to sort, and verifying footer content

Starting URL: https://v1.training-support.net/selenium/tables

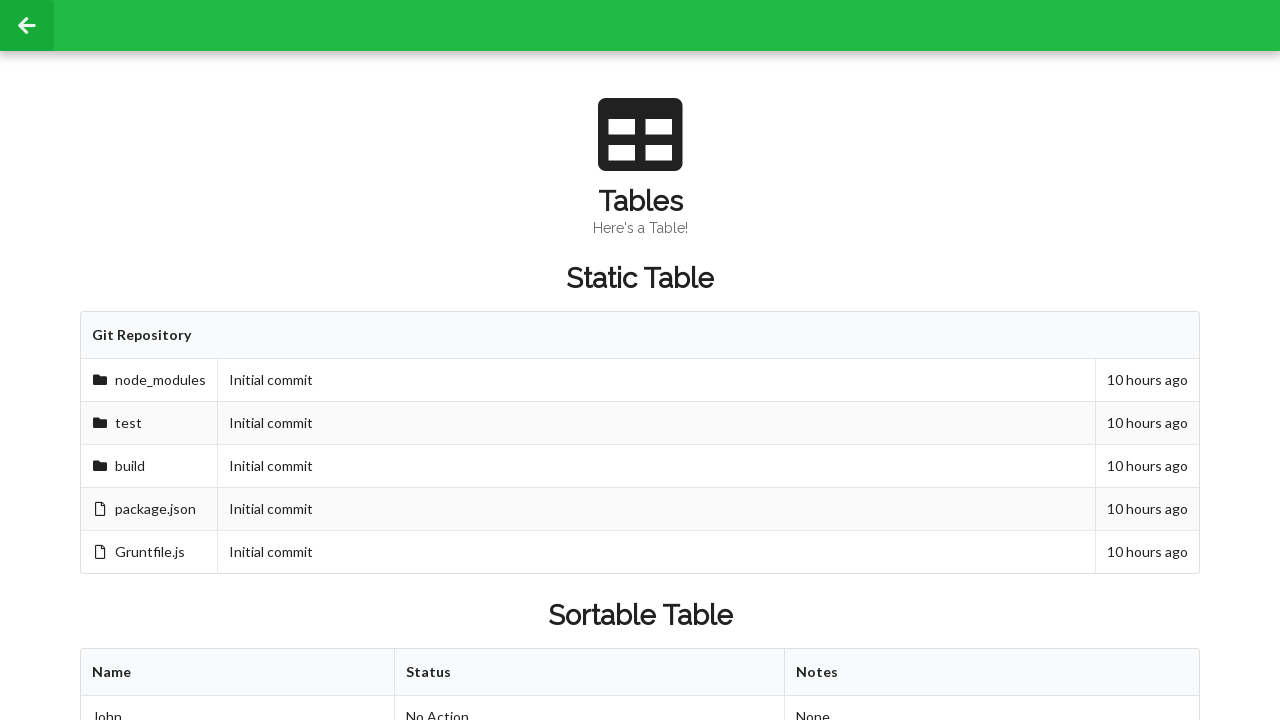

Located all cells in first row of table body
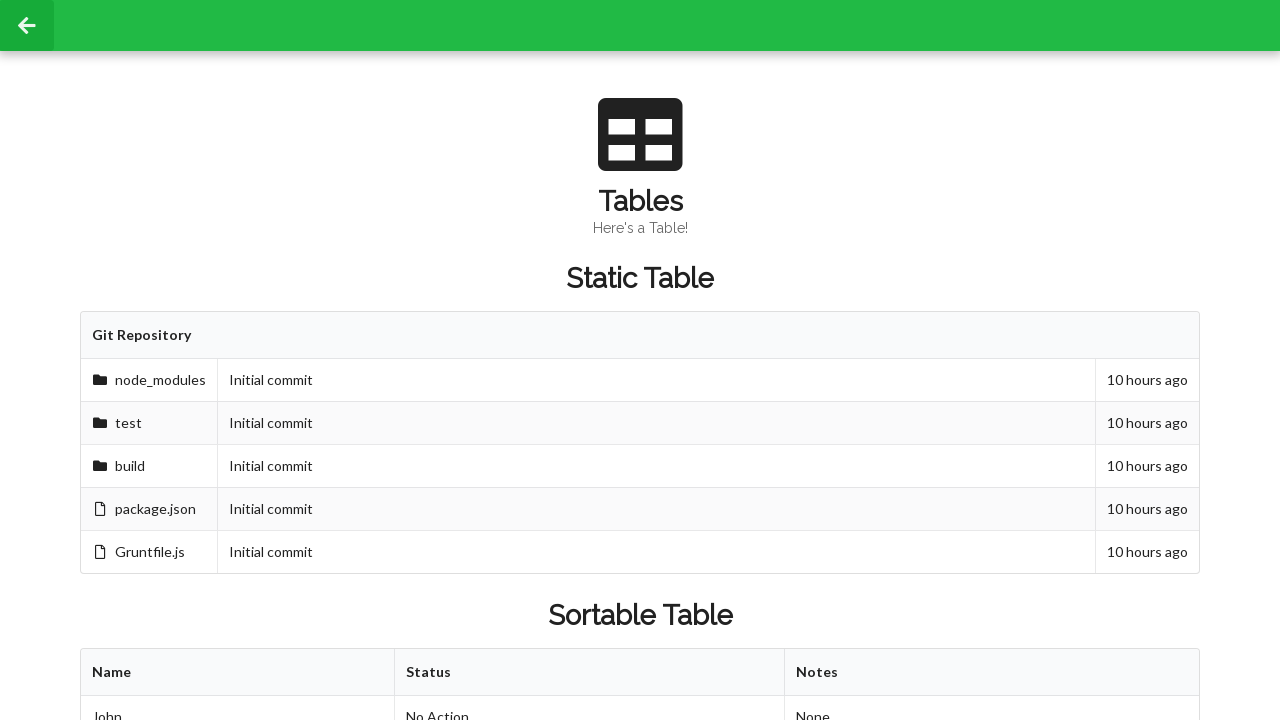

Printed column count: 3
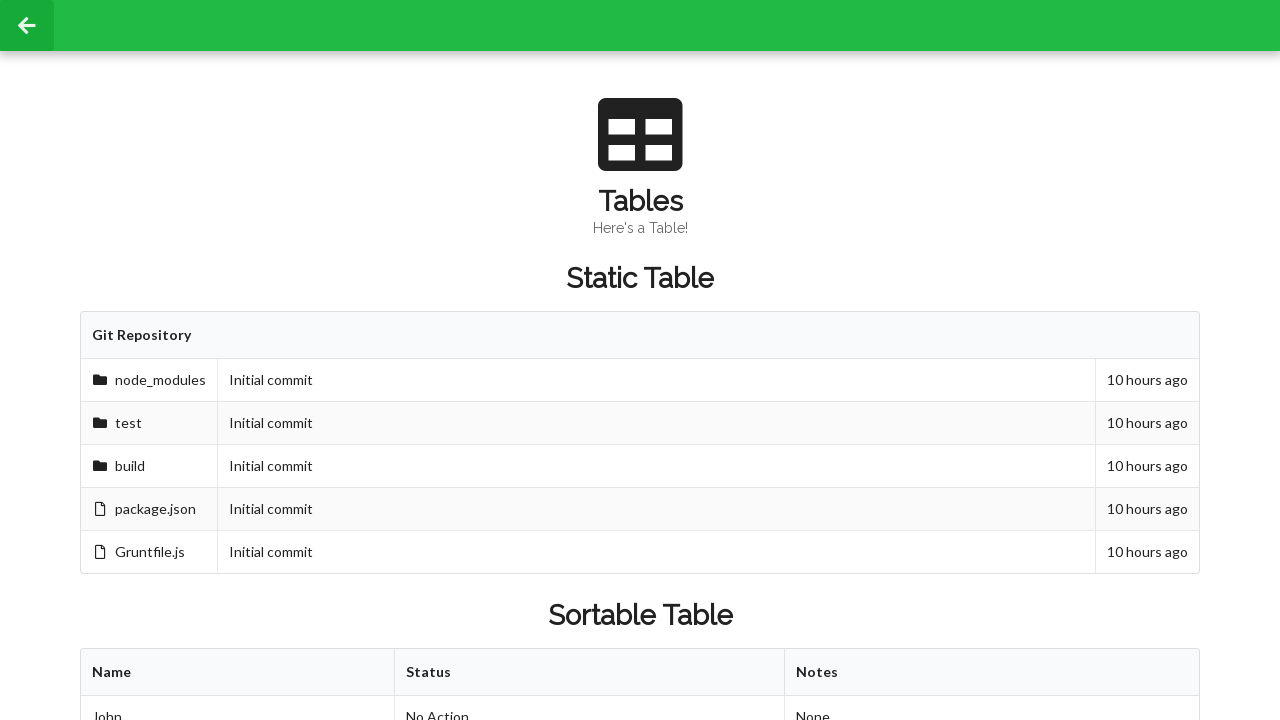

Located all rows in table body
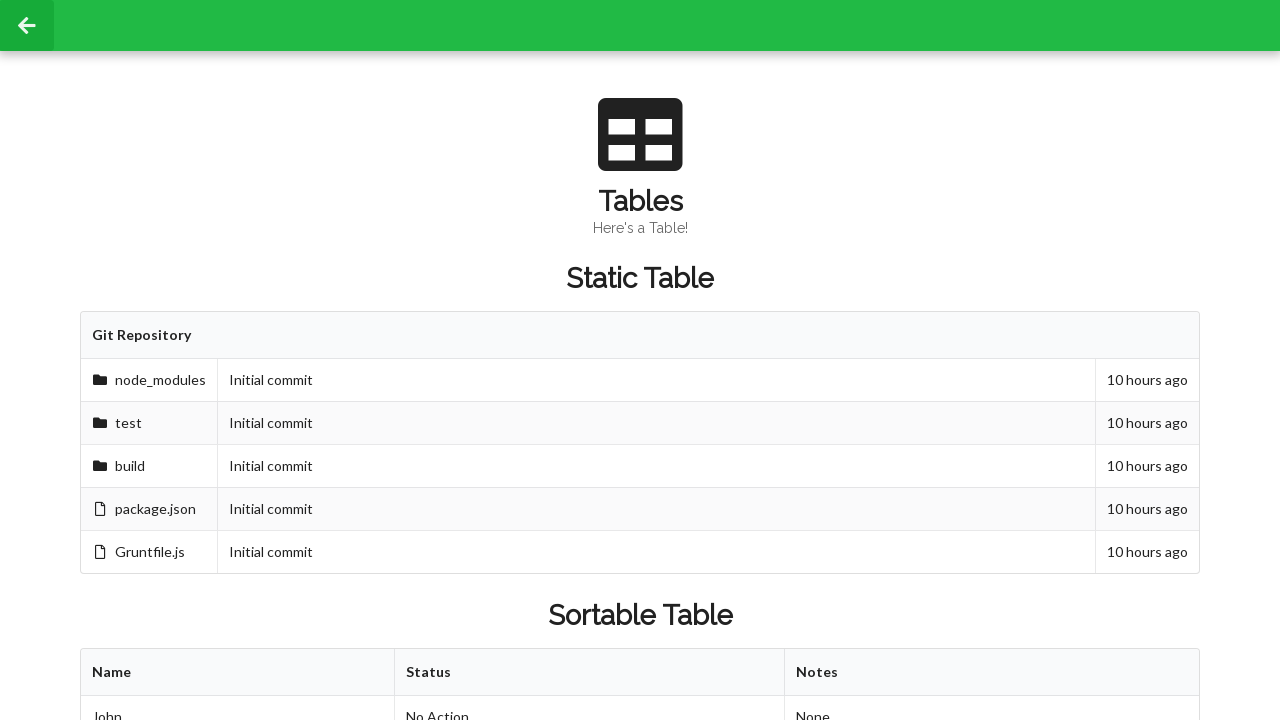

Printed row count: 3
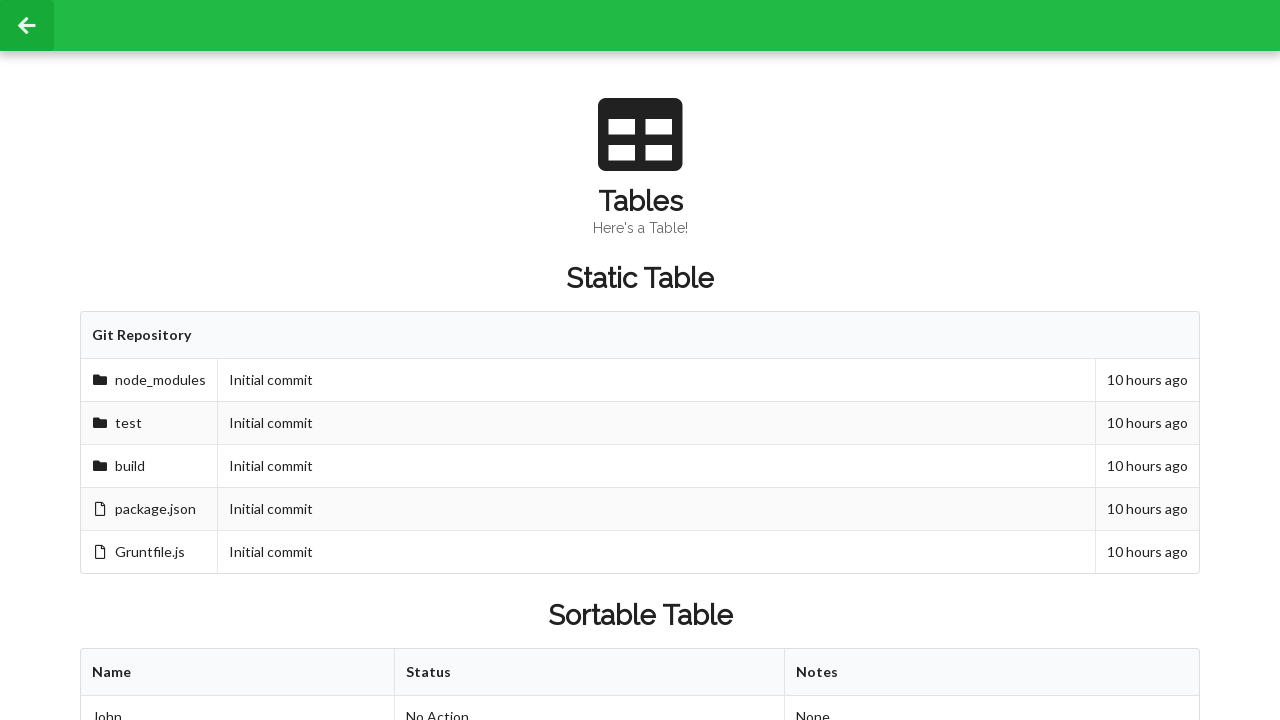

Located cell at second row, second column
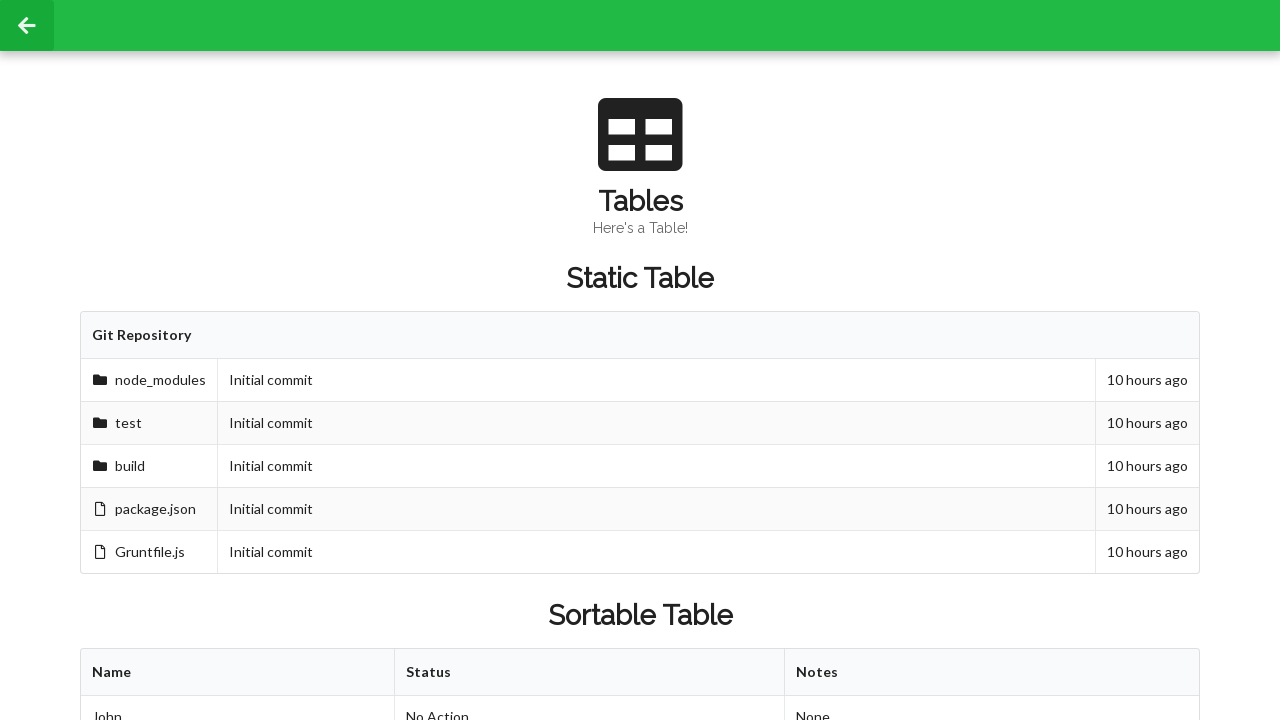

Read cell value before sorting: Approved
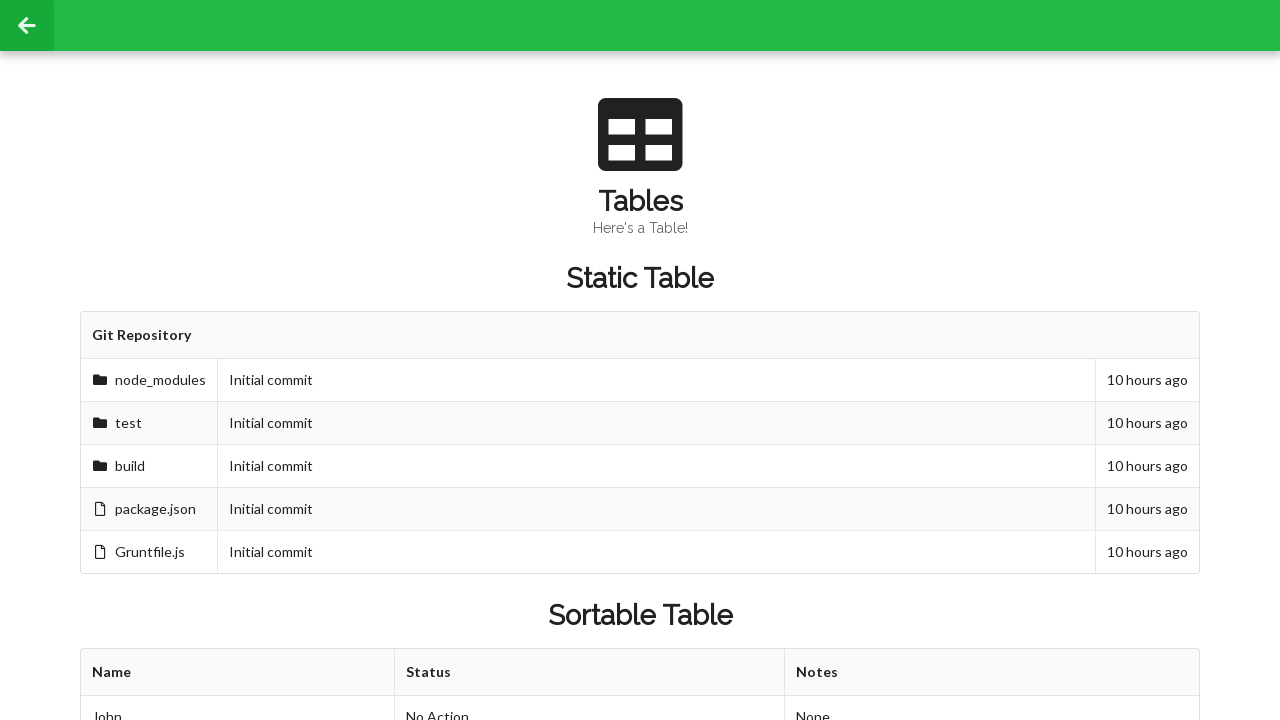

Clicked first column header to sort table at (238, 673) on xpath=//table[@id='sortableTable']/thead/tr/th
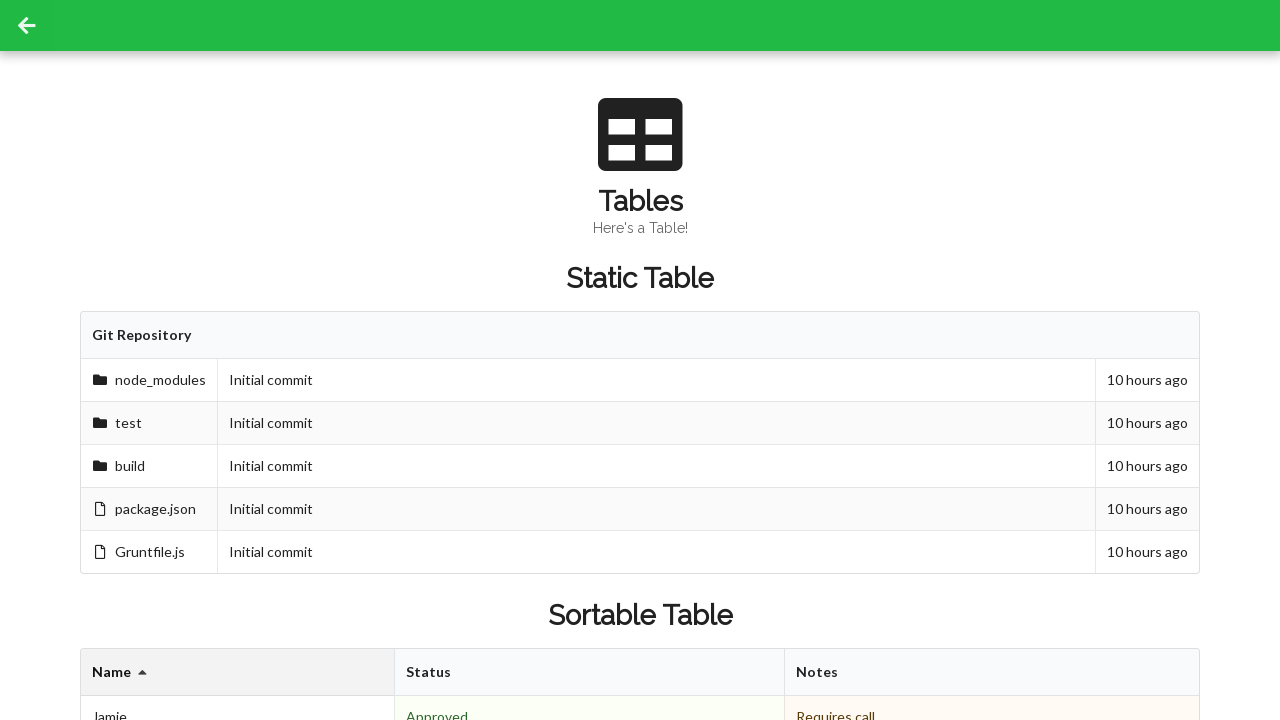

Located cell at second row, second column after sorting
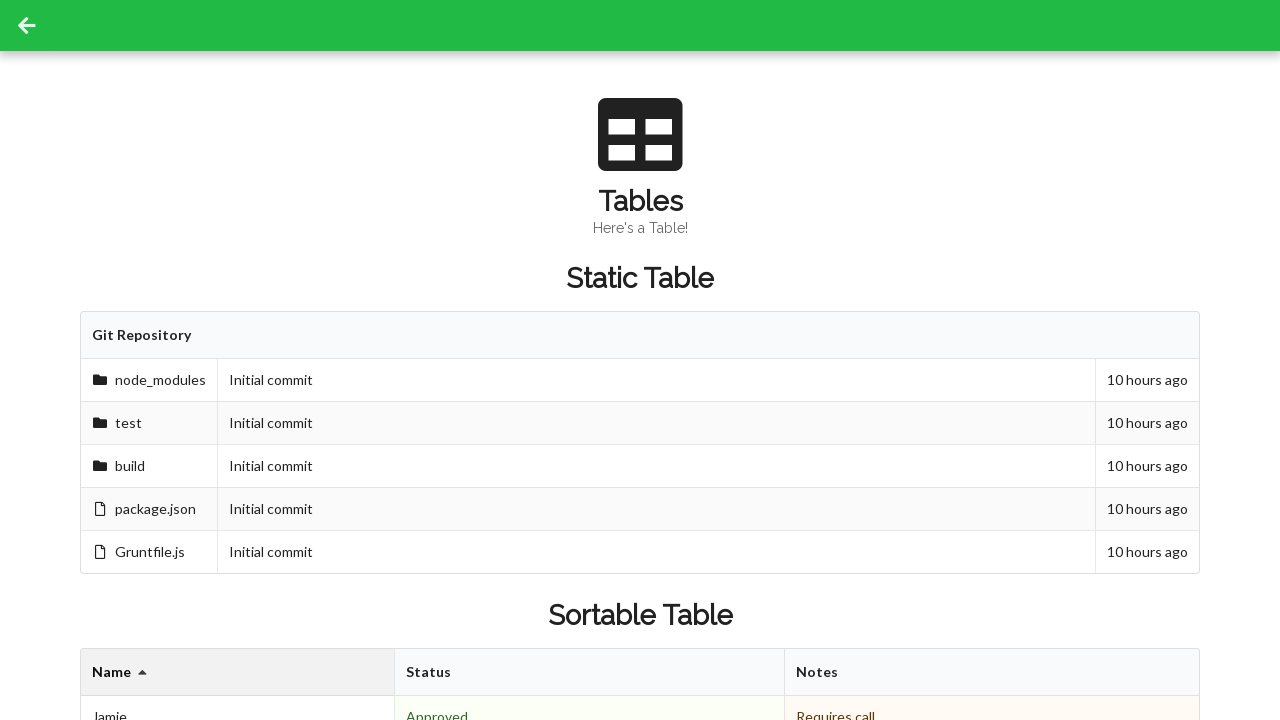

Read cell value after sorting: Denied
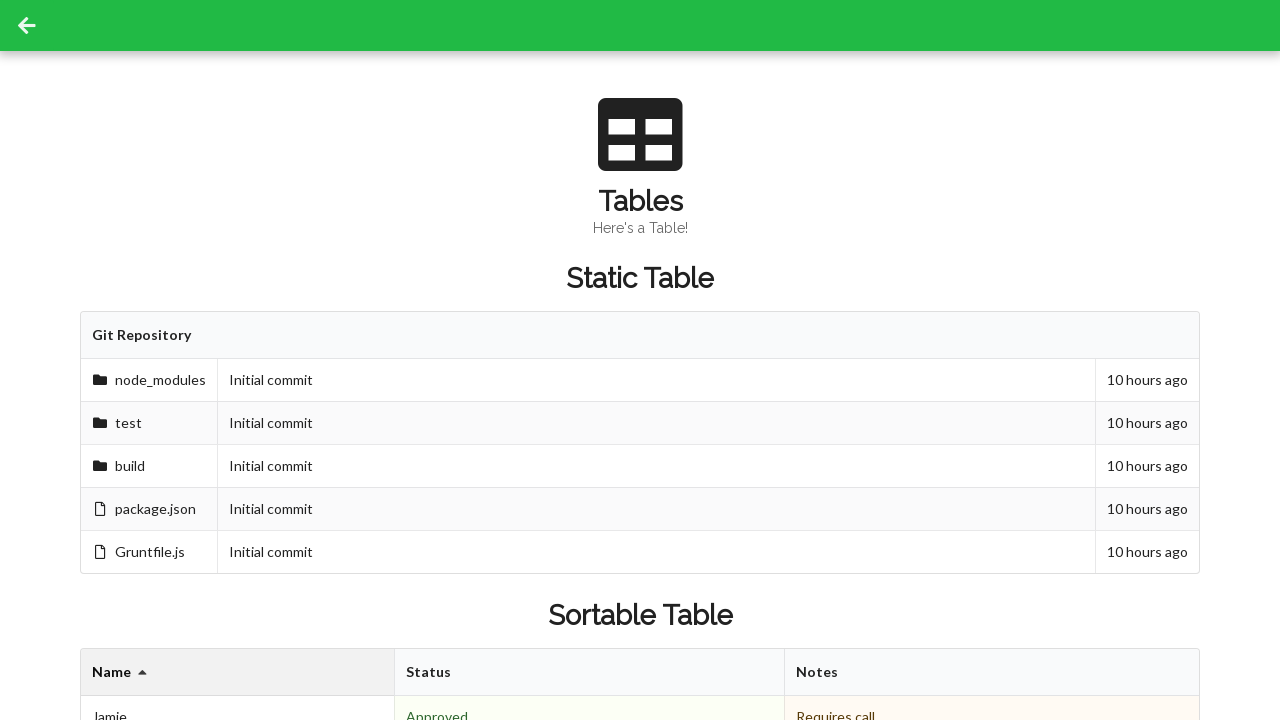

Located all header cells in table footer
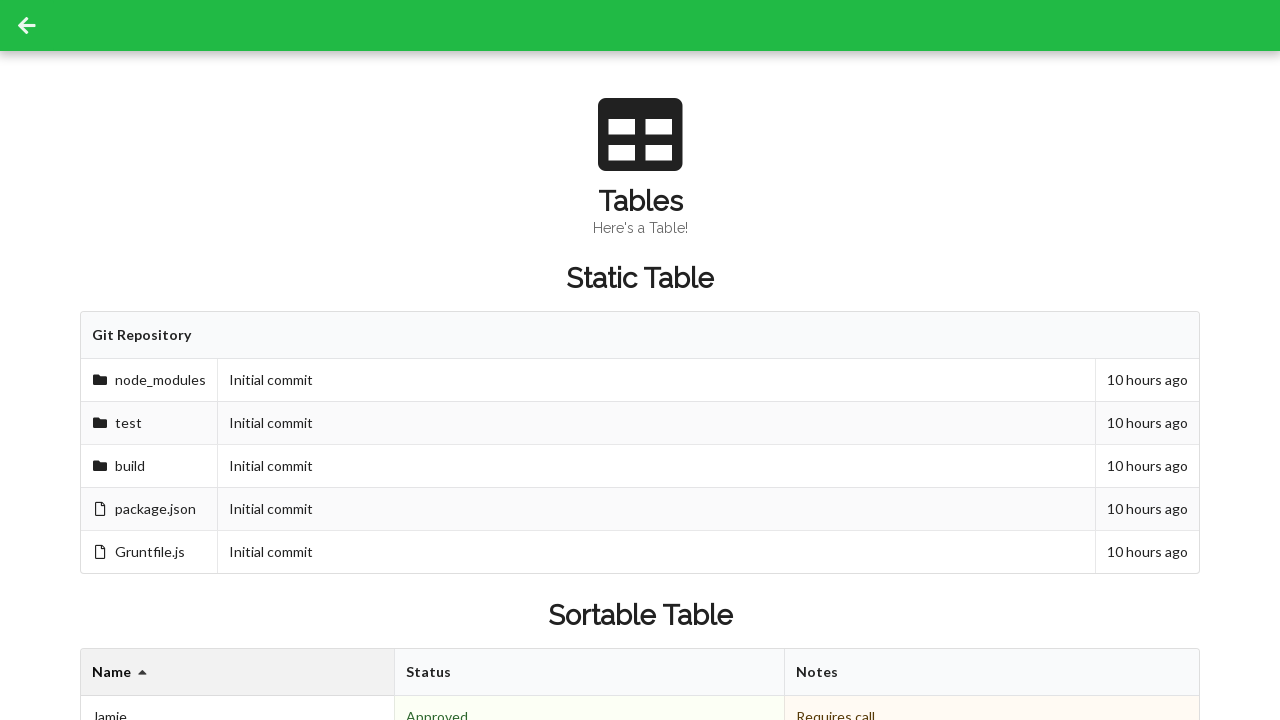

Read footer cell value: 3 People
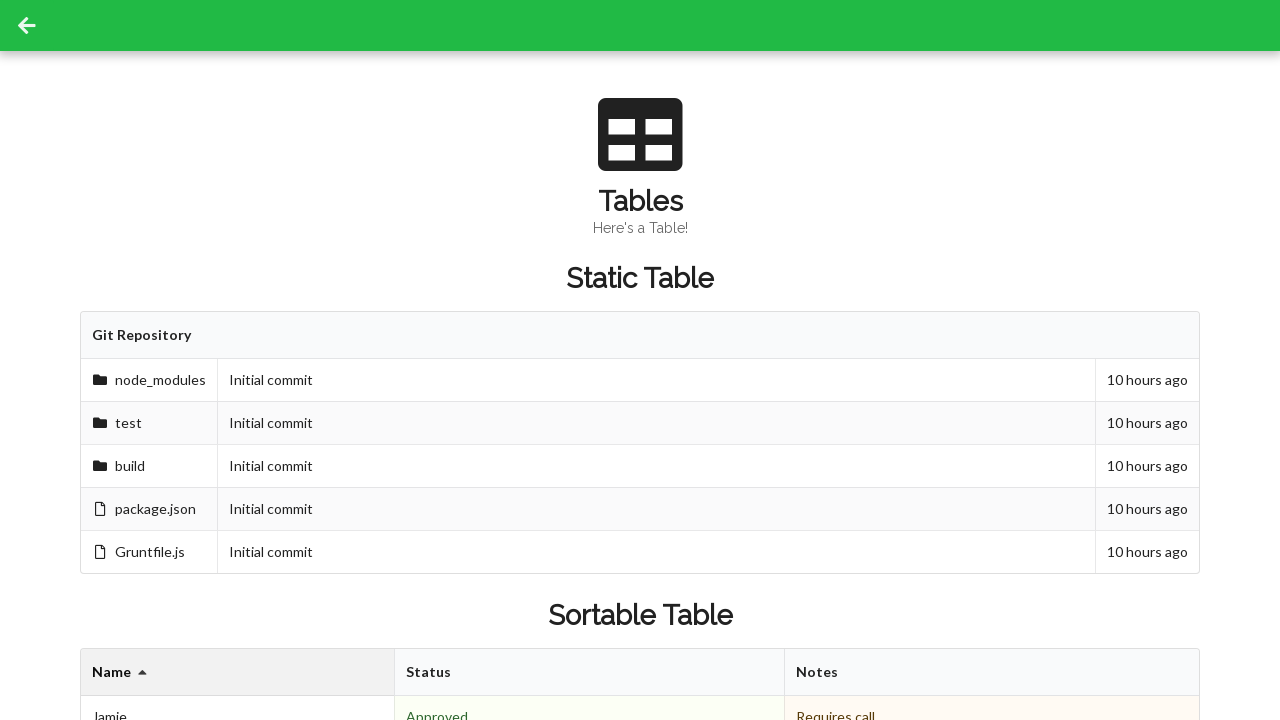

Read footer cell value: 2 Approved
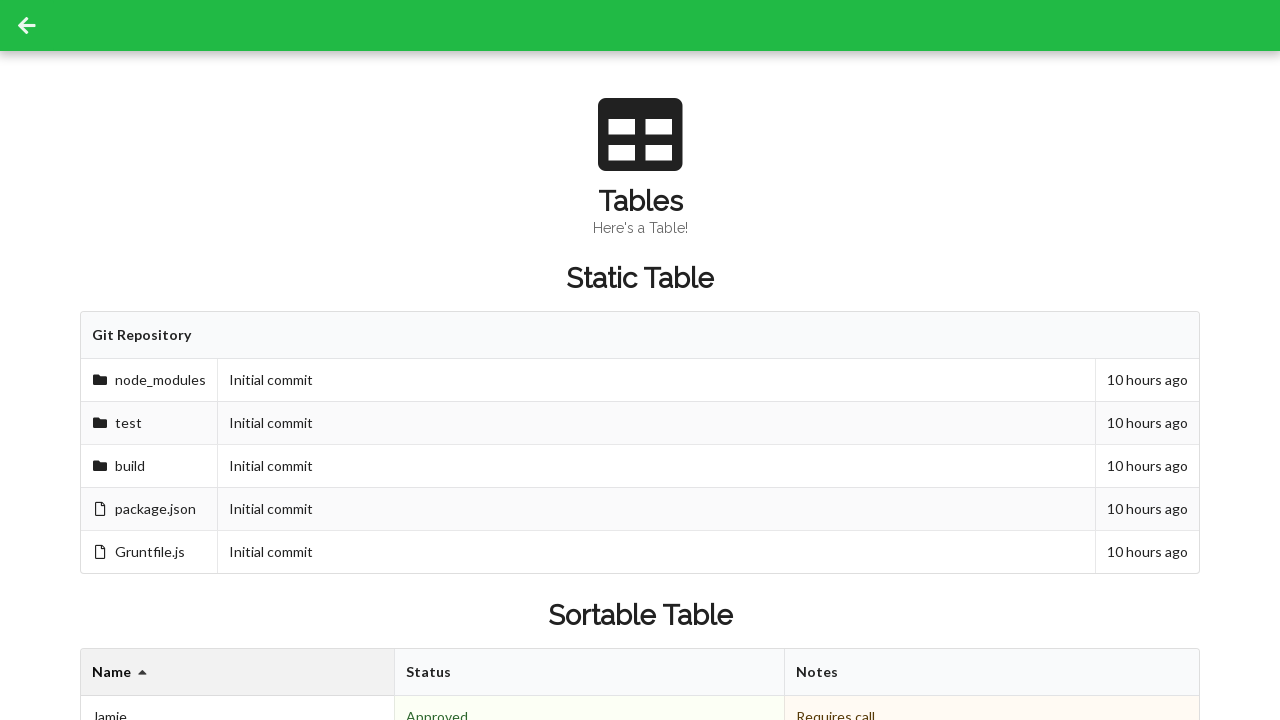

Read footer cell value: 
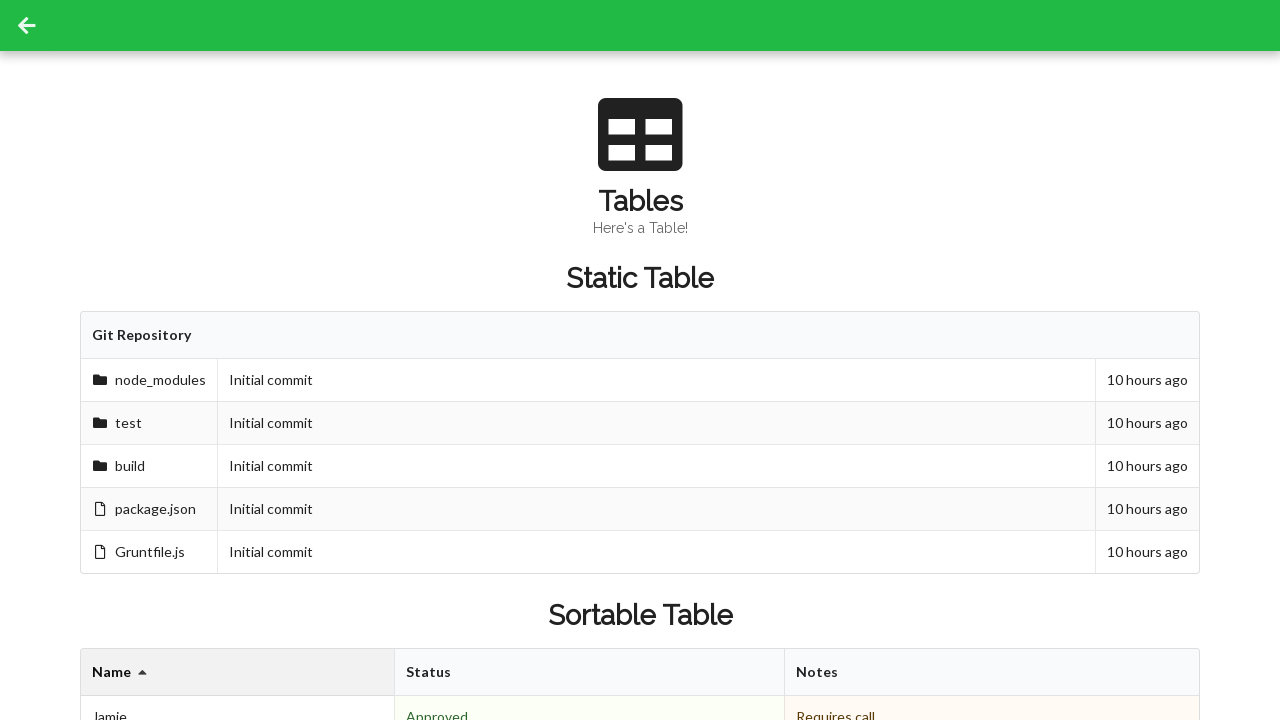

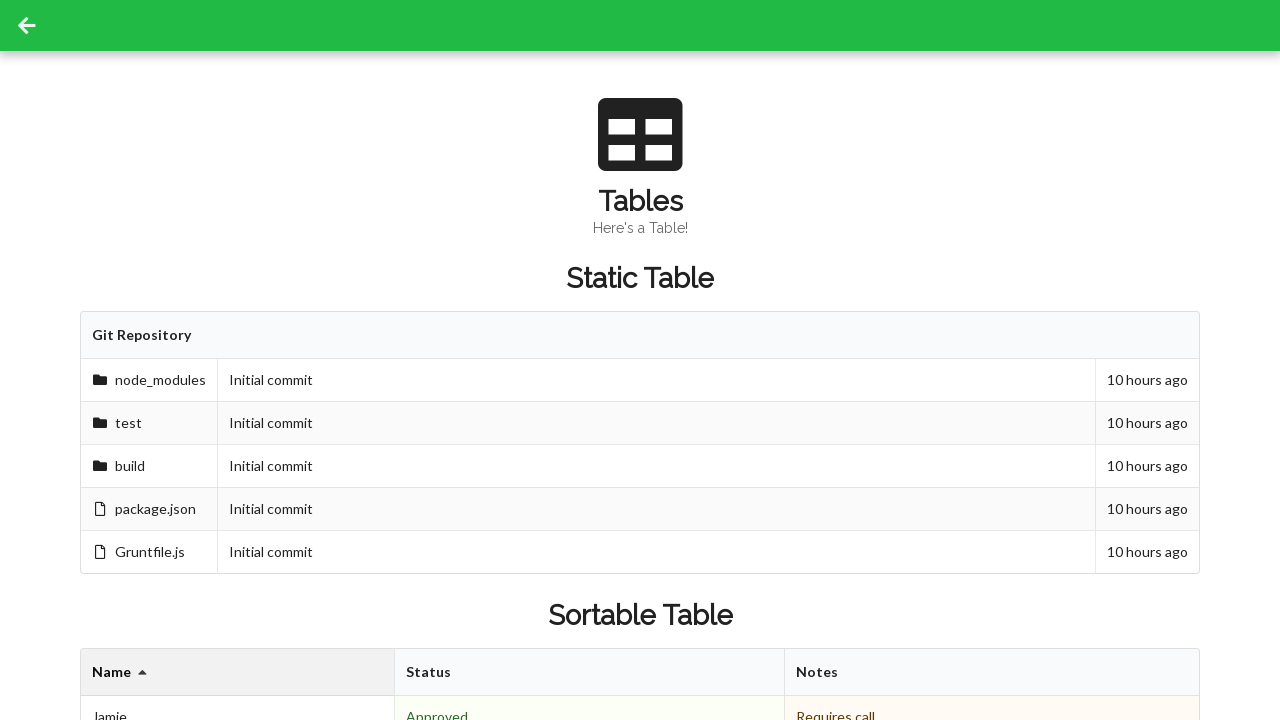